Deletes an entry from the web table by clicking the delete button

Starting URL: https://demoqa.com/webtables

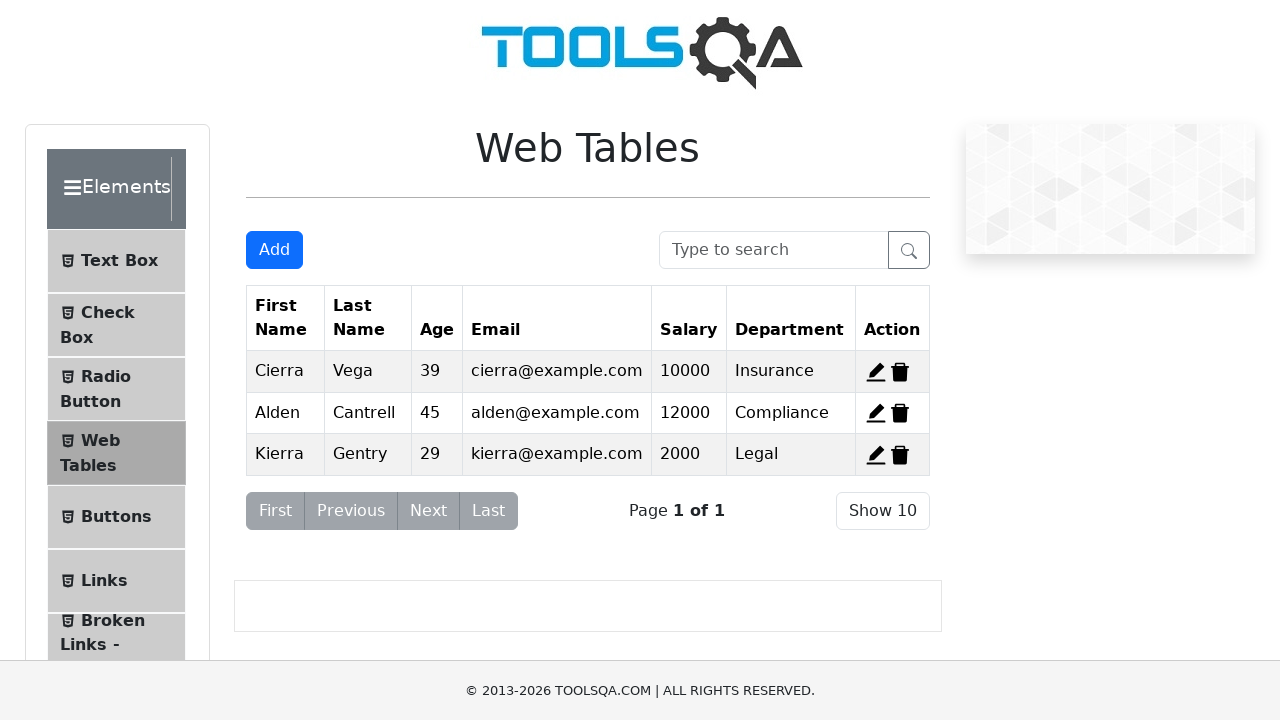

Navigated to web tables page
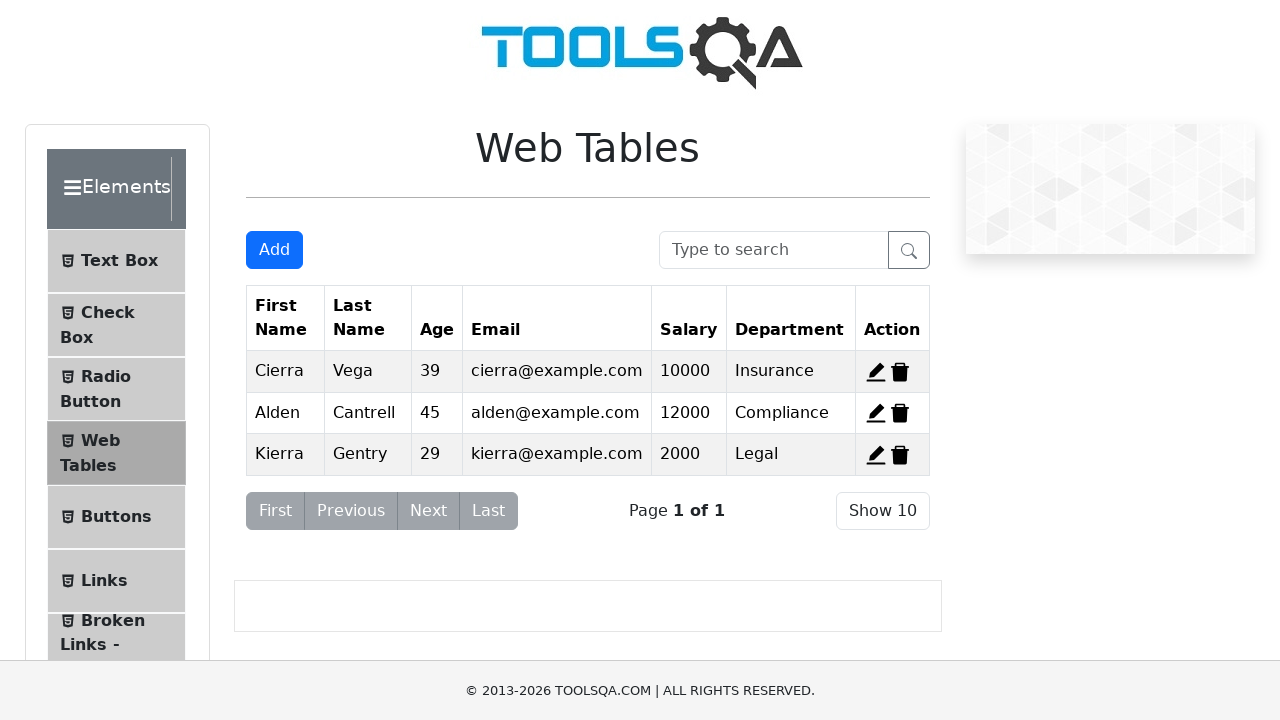

Clicked delete button to remove entry from web table at (900, 372) on span[title='Delete']
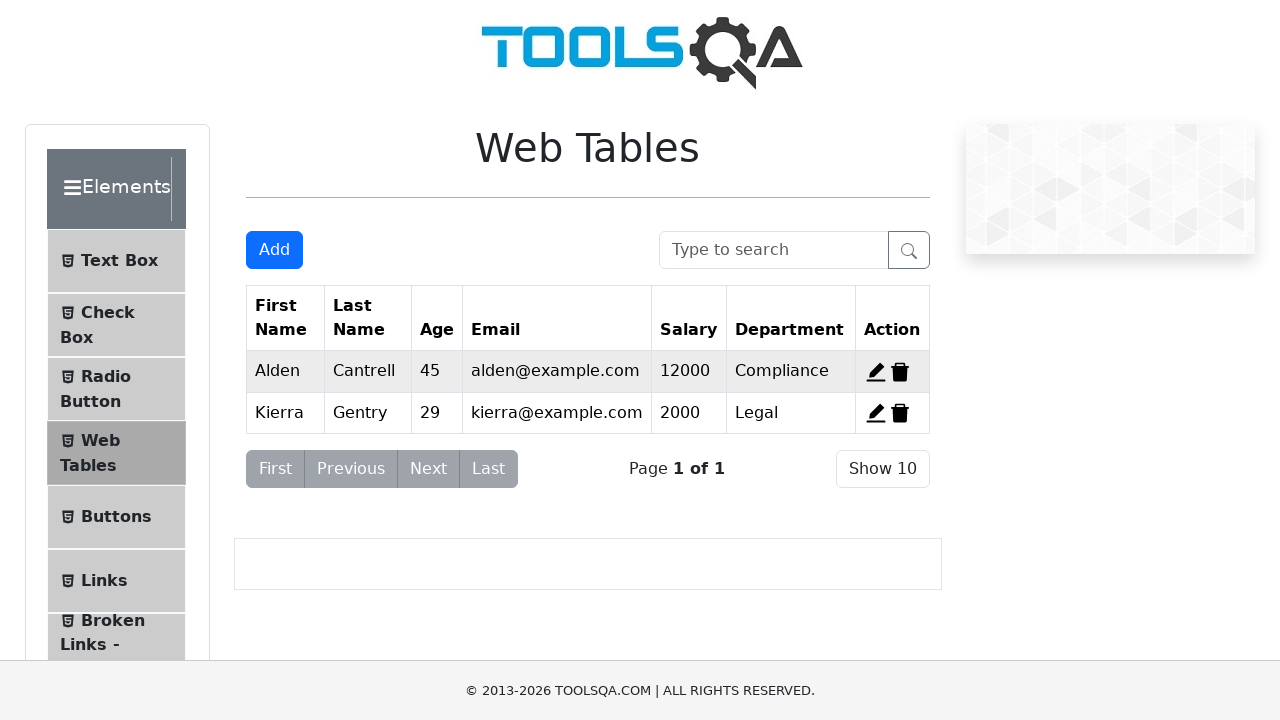

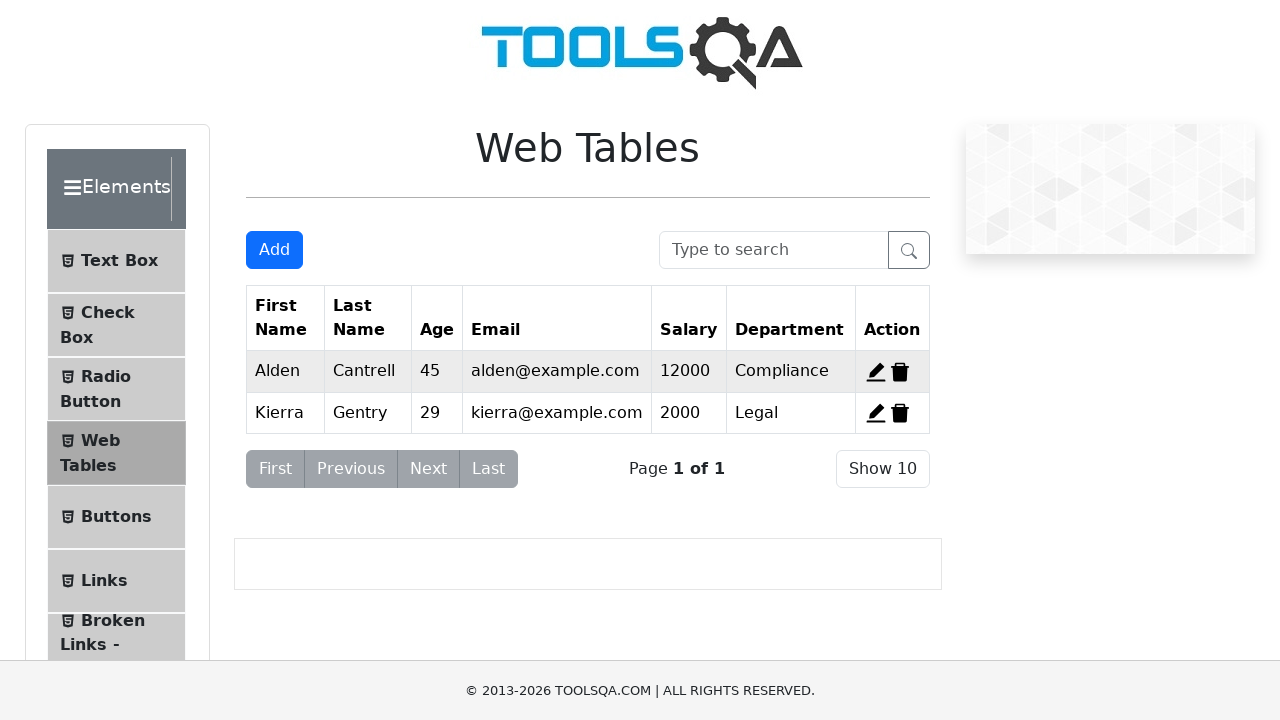